Solves a math problem on the page by reading a value, calculating the result using a formula, and submitting the answer along with checkbox and radio button selections

Starting URL: https://suninjuly.github.io/math.html

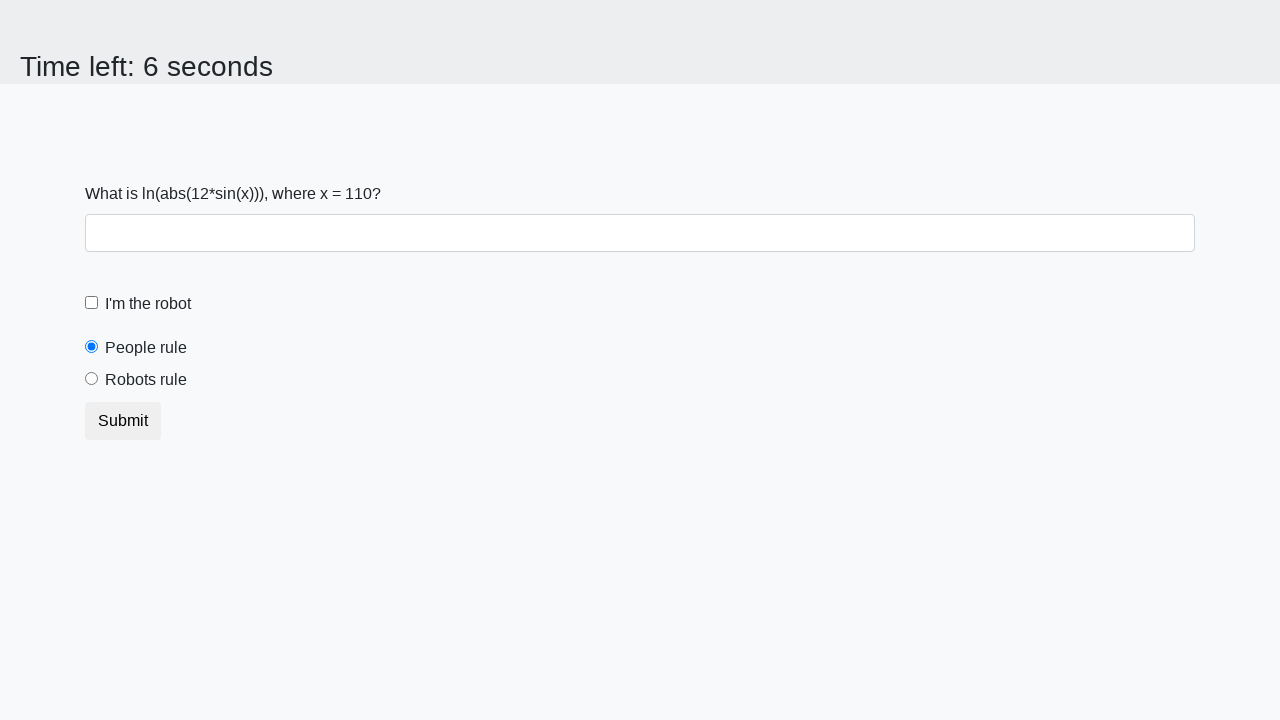

Located the input value element
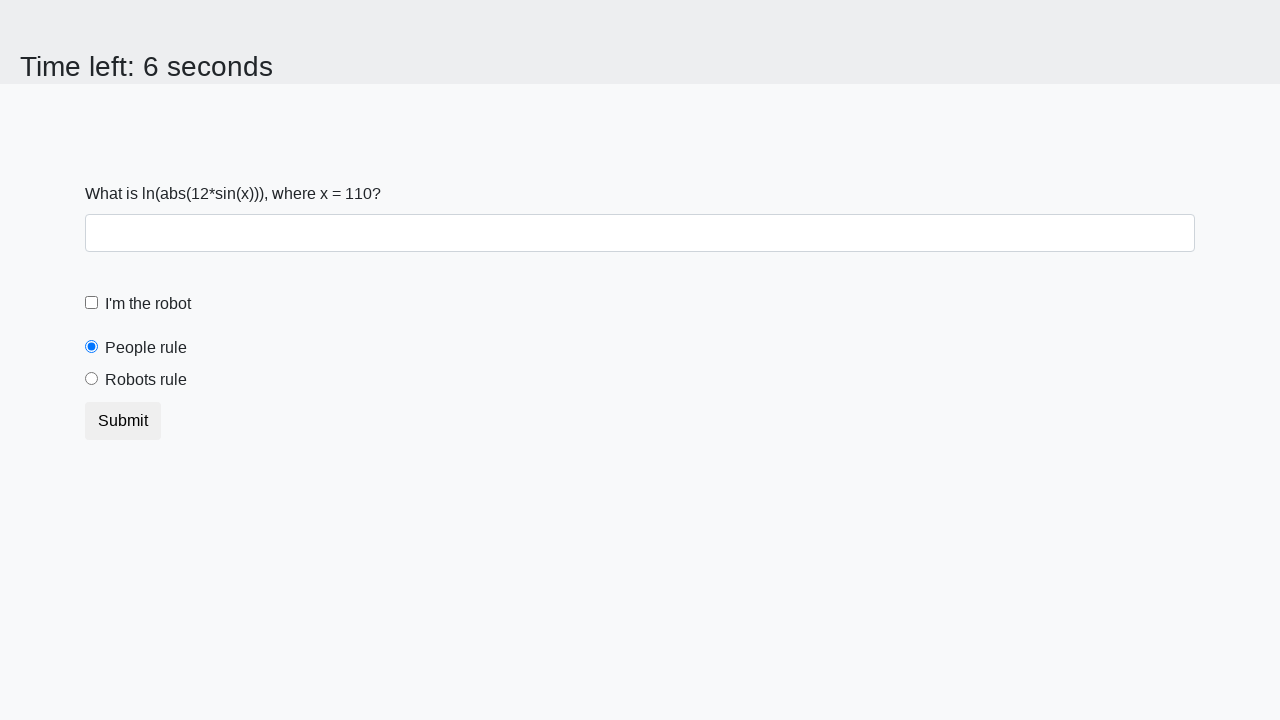

Extracted x value from element: 110
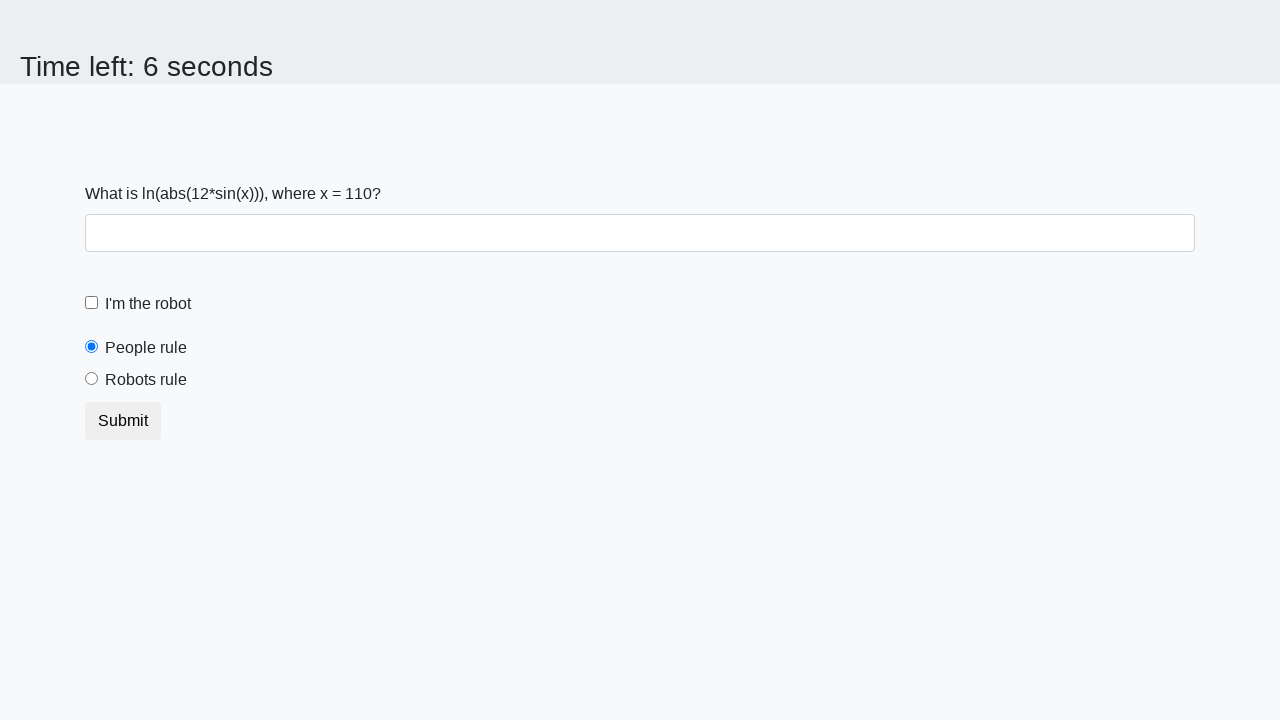

Calculated result using formula: y = -0.6331587384354191
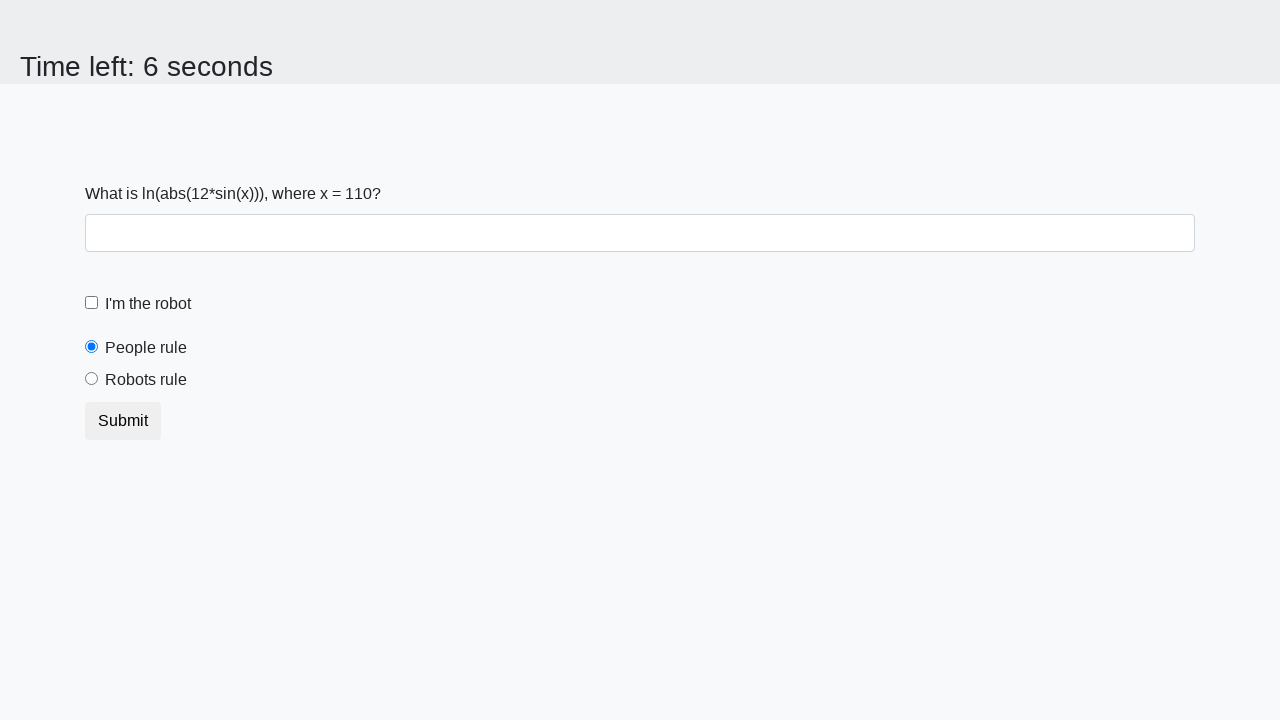

Filled answer field with calculated value: -0.6331587384354191 on #answer
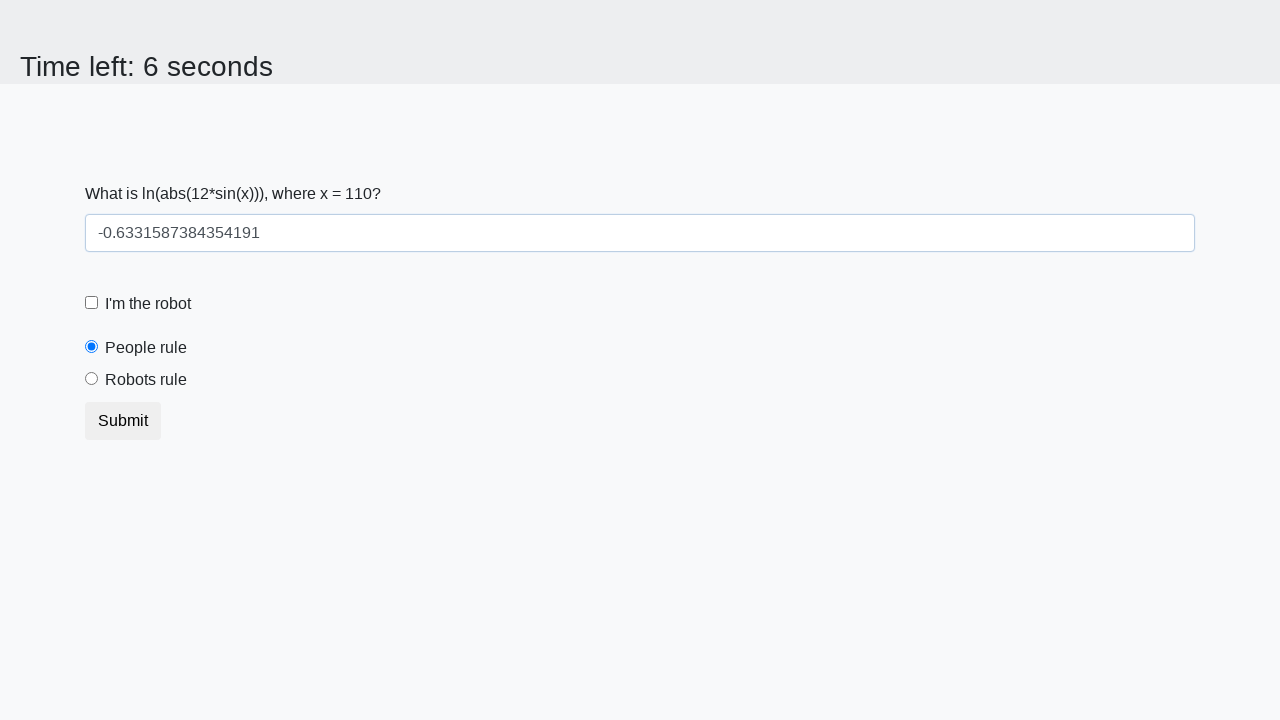

Clicked the robot checkbox at (92, 303) on #robotCheckbox
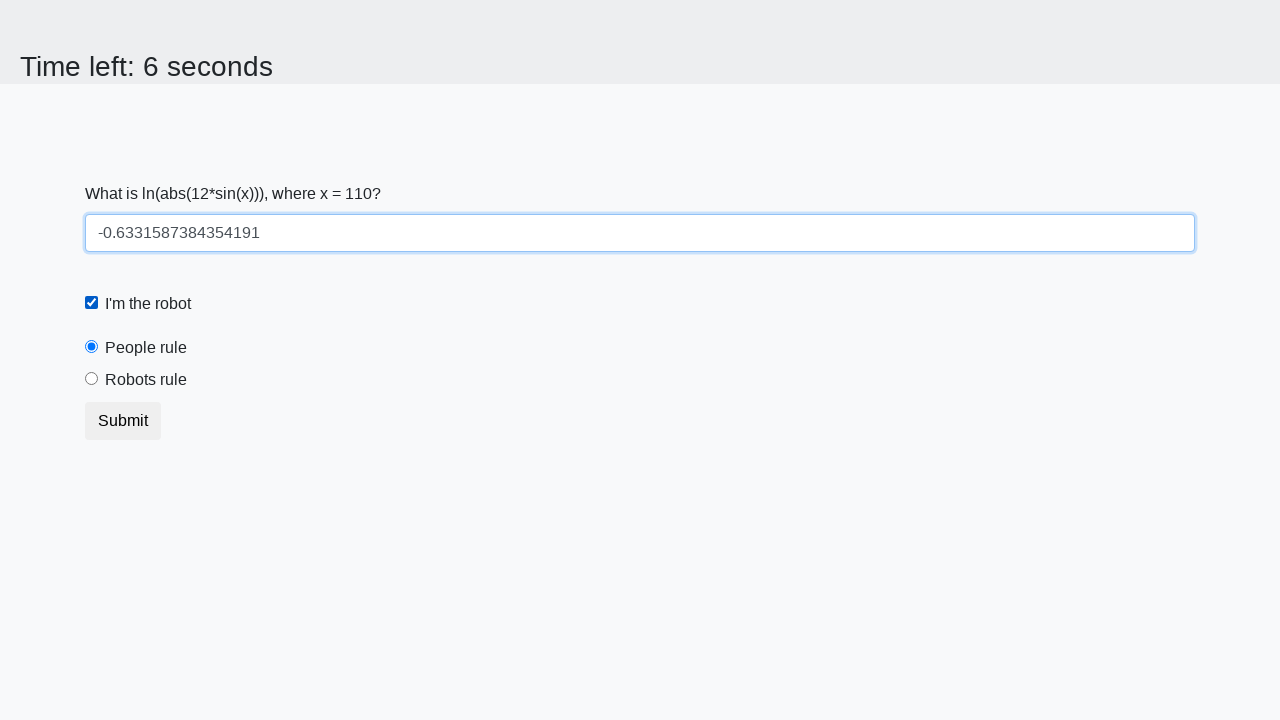

Clicked the robots rule radio button at (92, 379) on #robotsRule
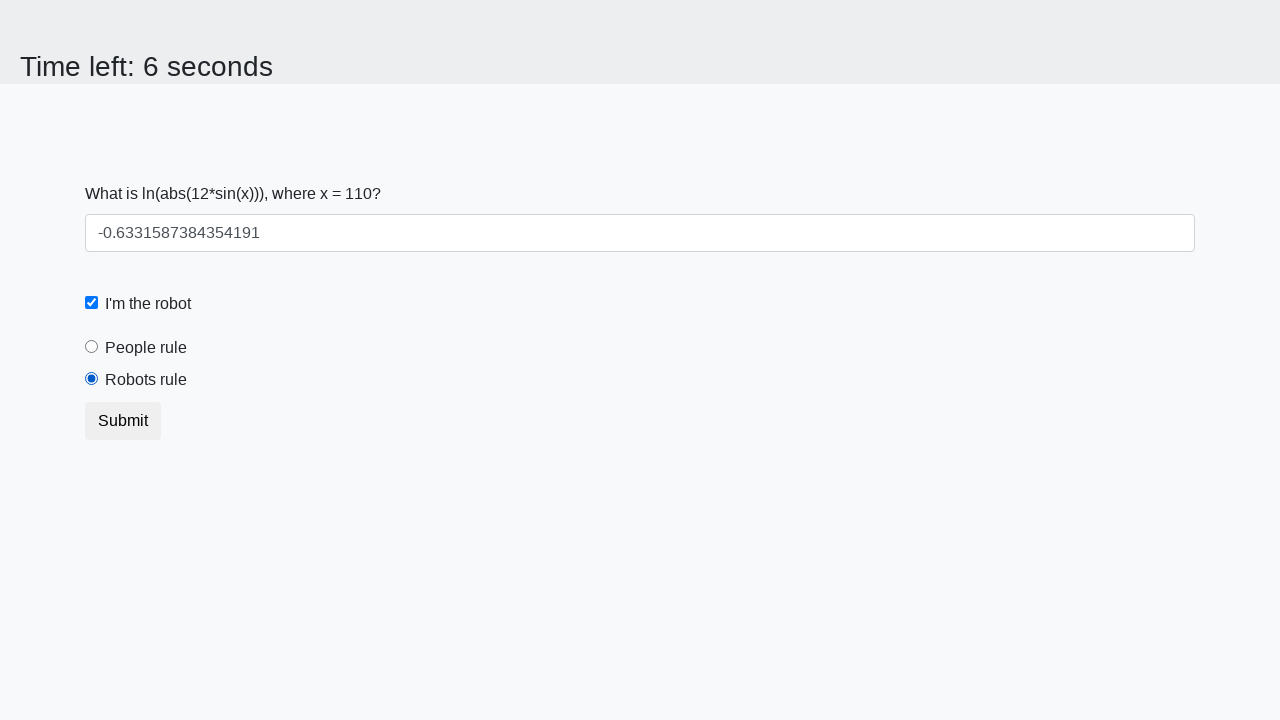

Clicked the submit button at (123, 421) on button.btn-default
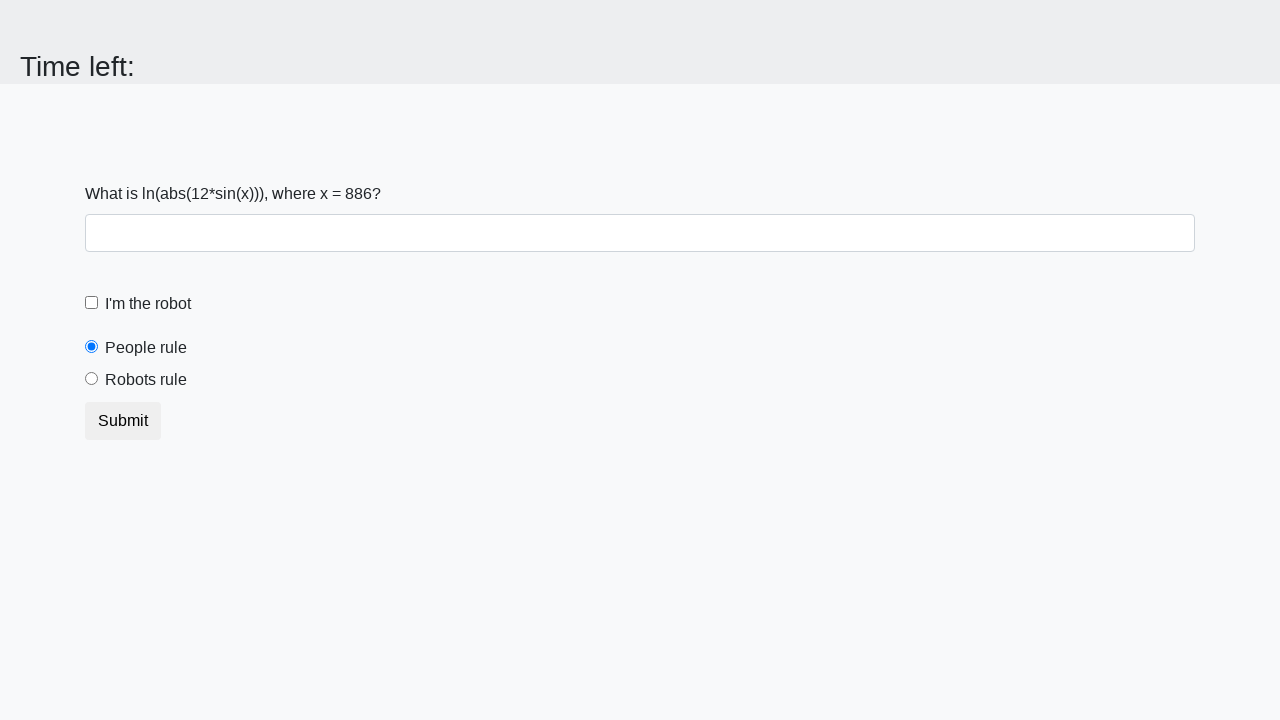

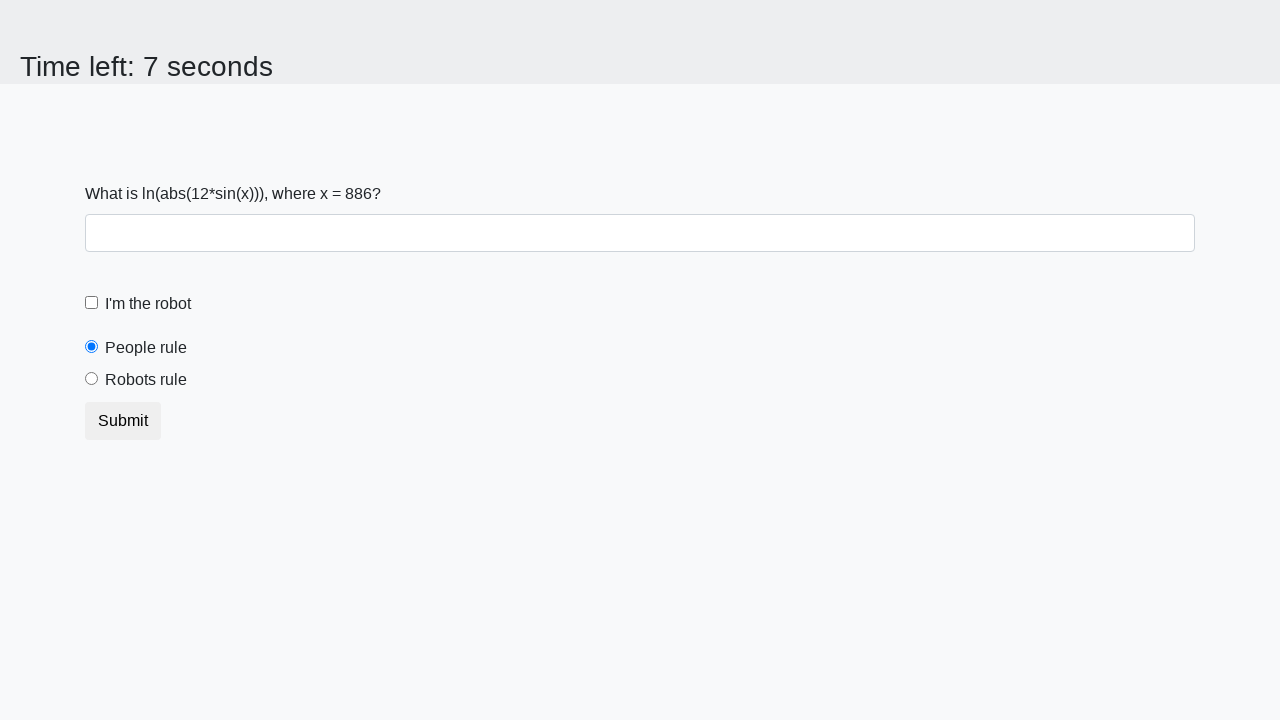